Tests dropdown functionality by navigating to the dropdown page, selecting "Option 2" from the dropdown menu, and verifying the selection was successful.

Starting URL: http://the-internet.herokuapp.com

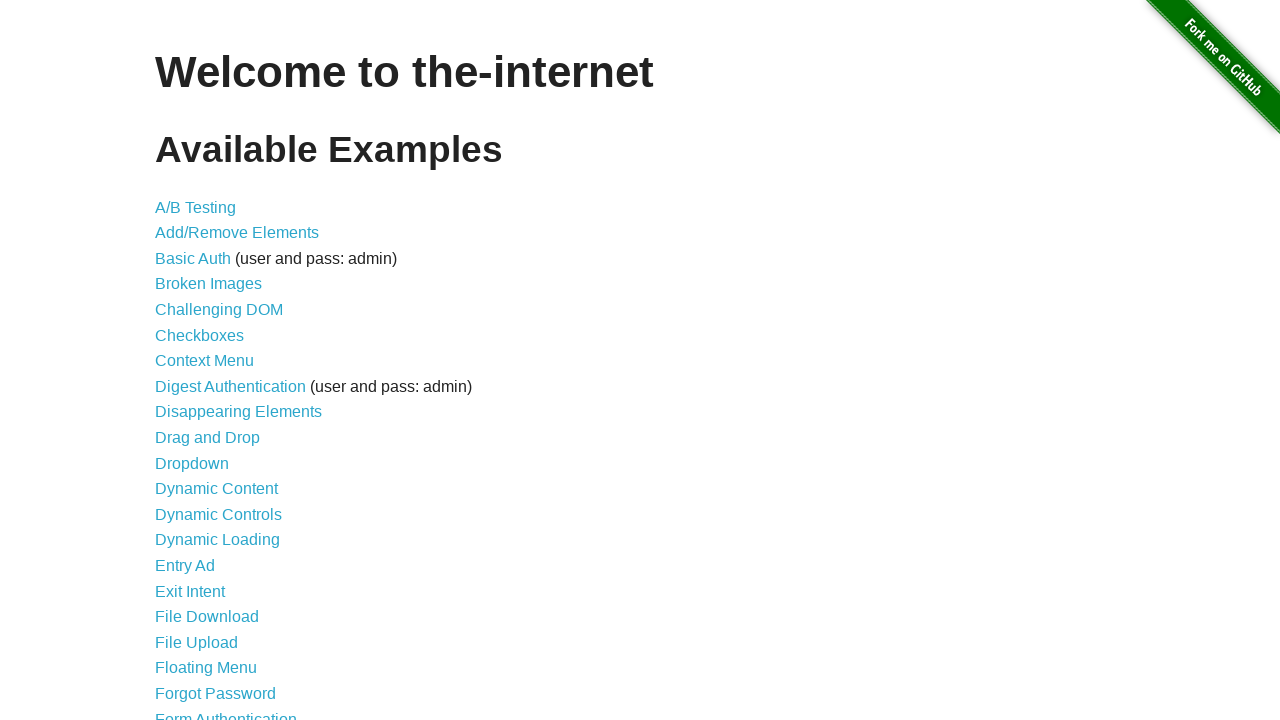

Clicked on 'Dropdown' link to navigate to dropdown page at (192, 463) on text=Dropdown
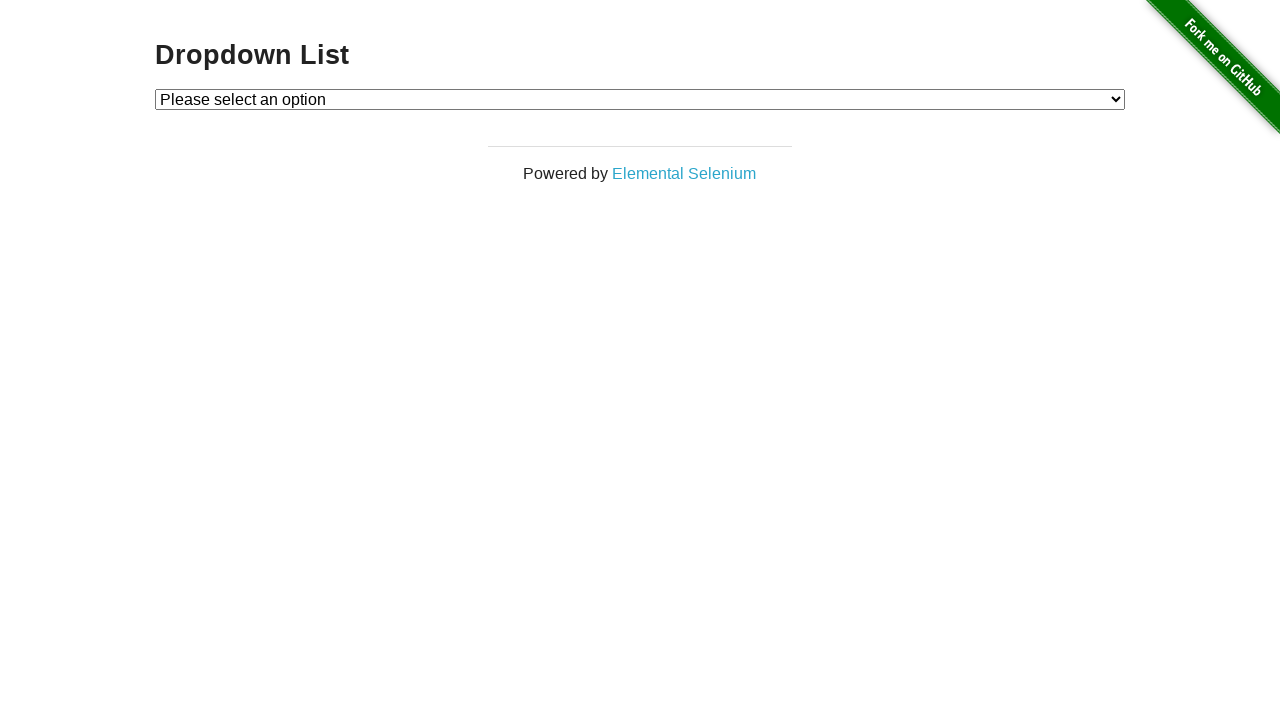

Dropdown page loaded and title element is present
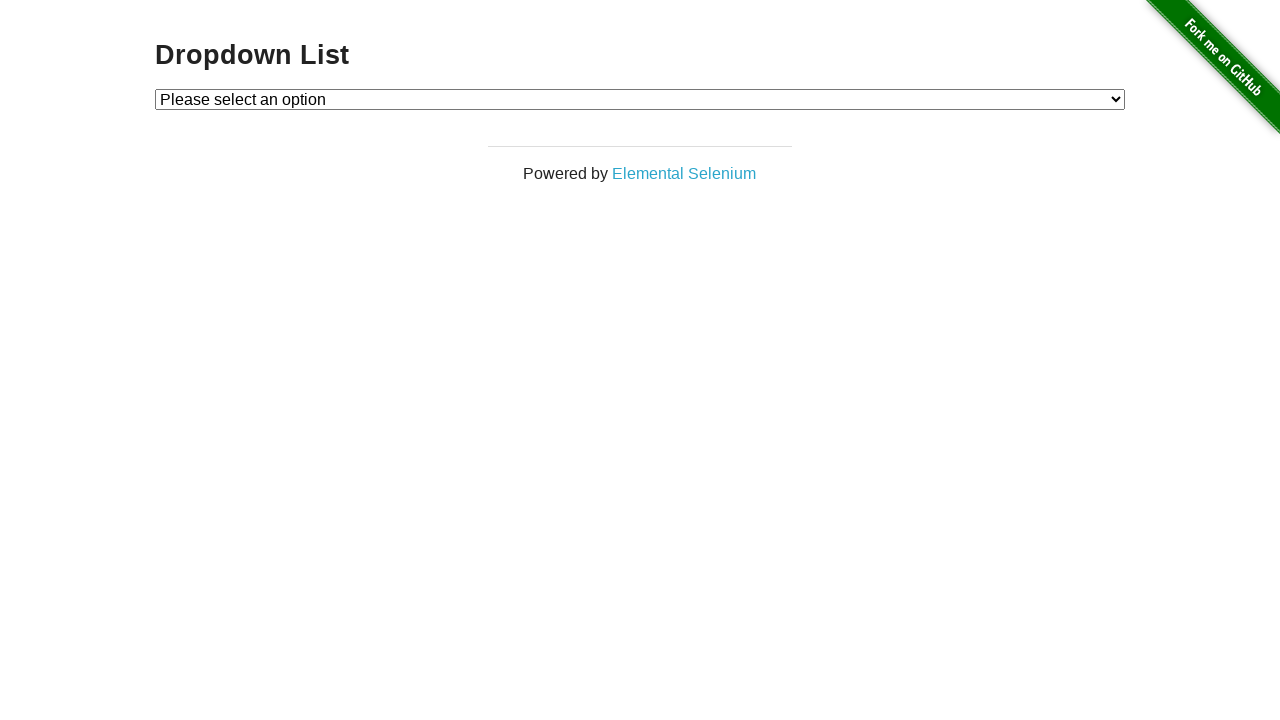

Located dropdown page title element
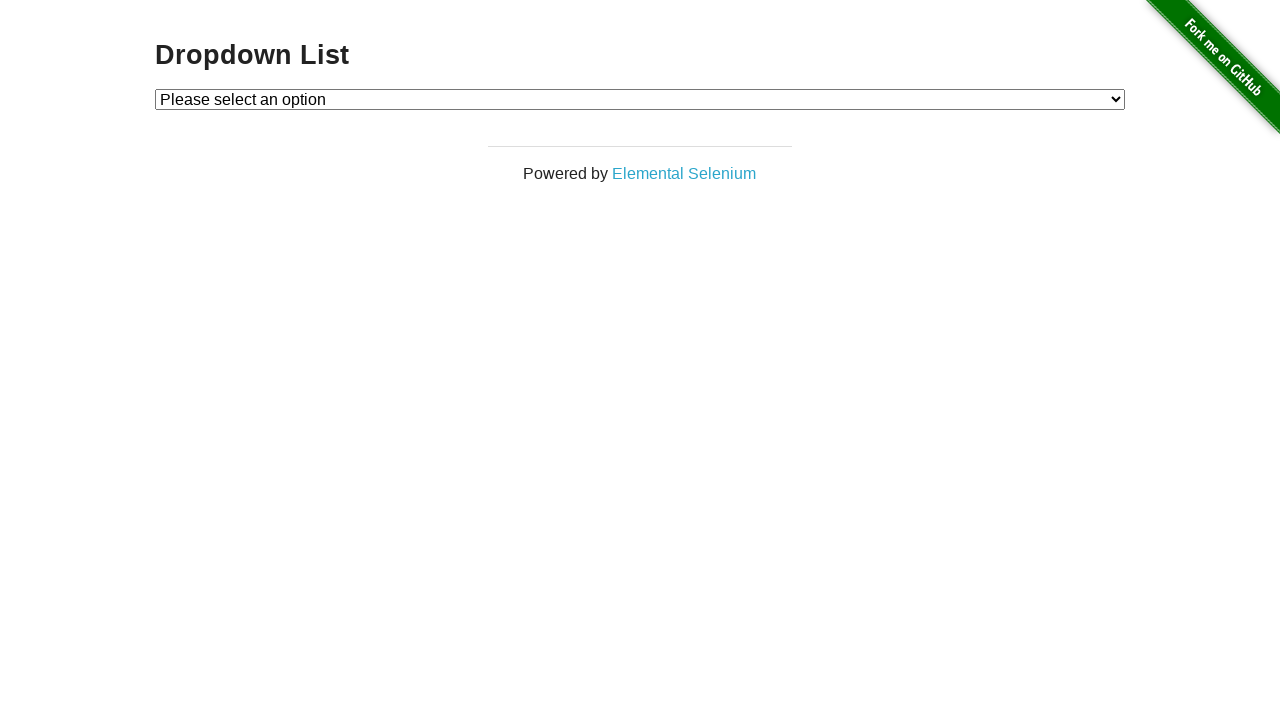

Verified that page title is 'Dropdown List'
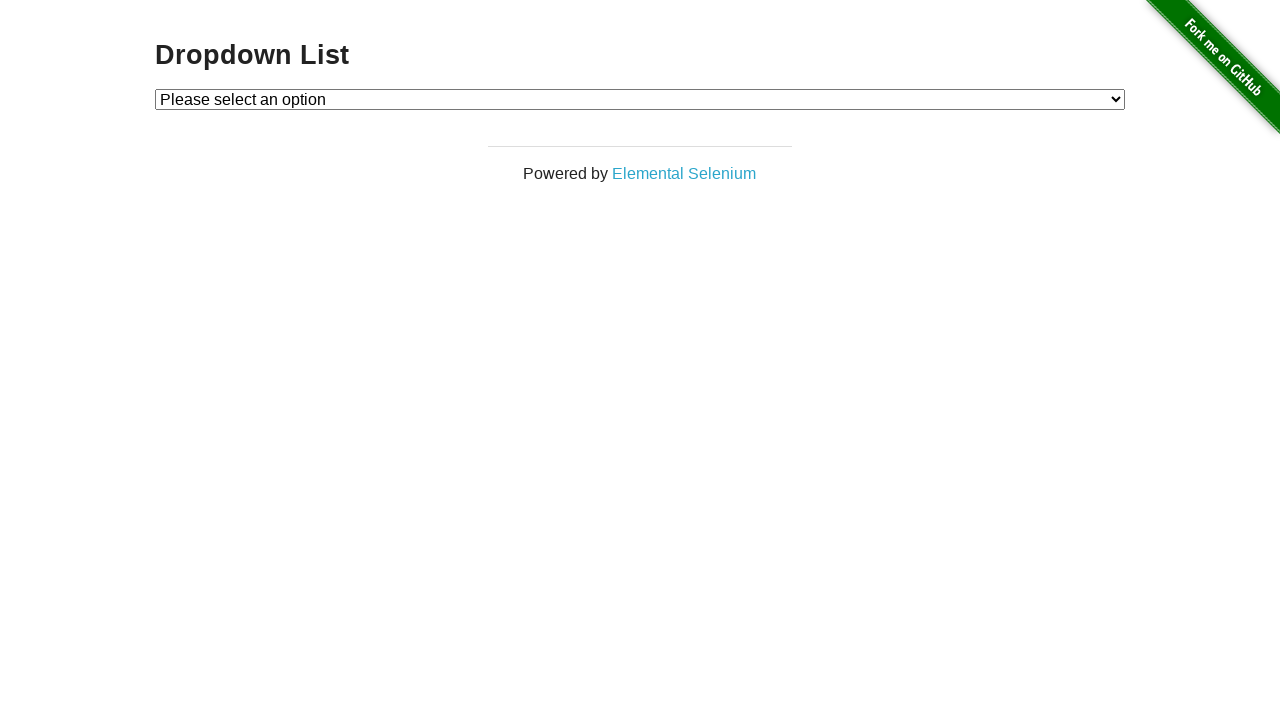

Selected 'Option 2' from the dropdown menu on #dropdown
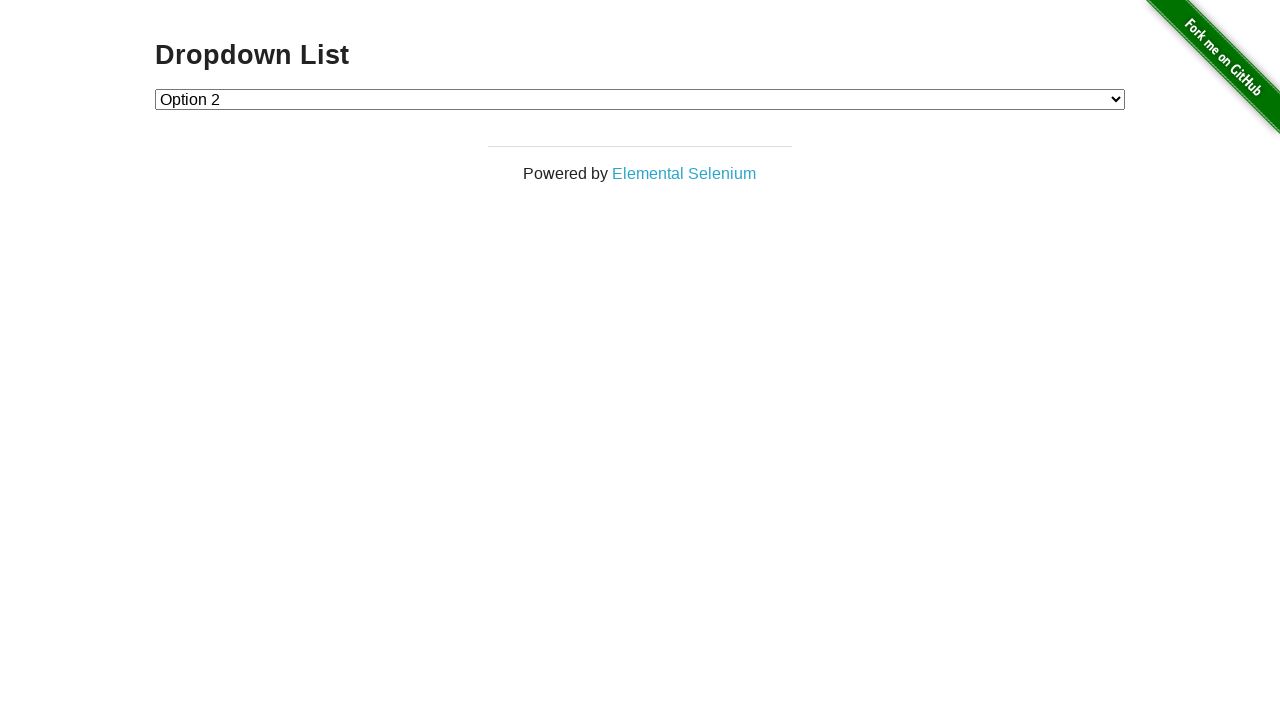

Located the currently selected option in dropdown
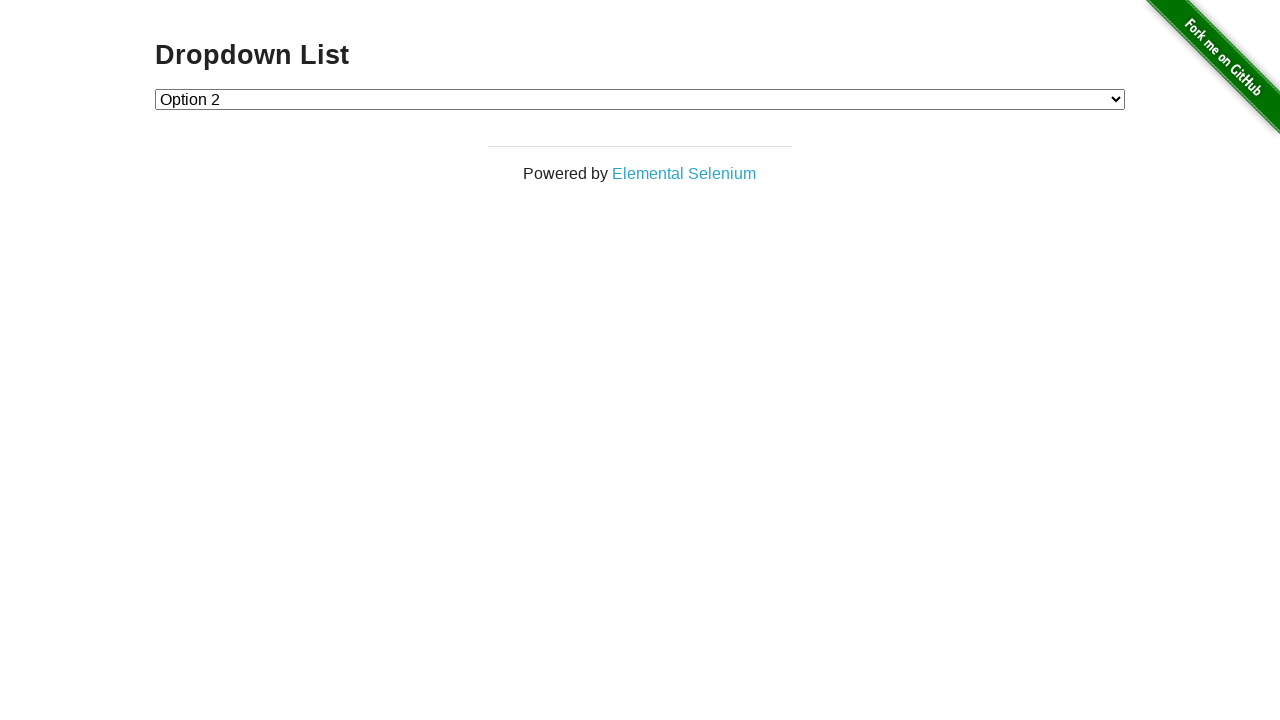

Verified that 'Option 2' is successfully selected in the dropdown
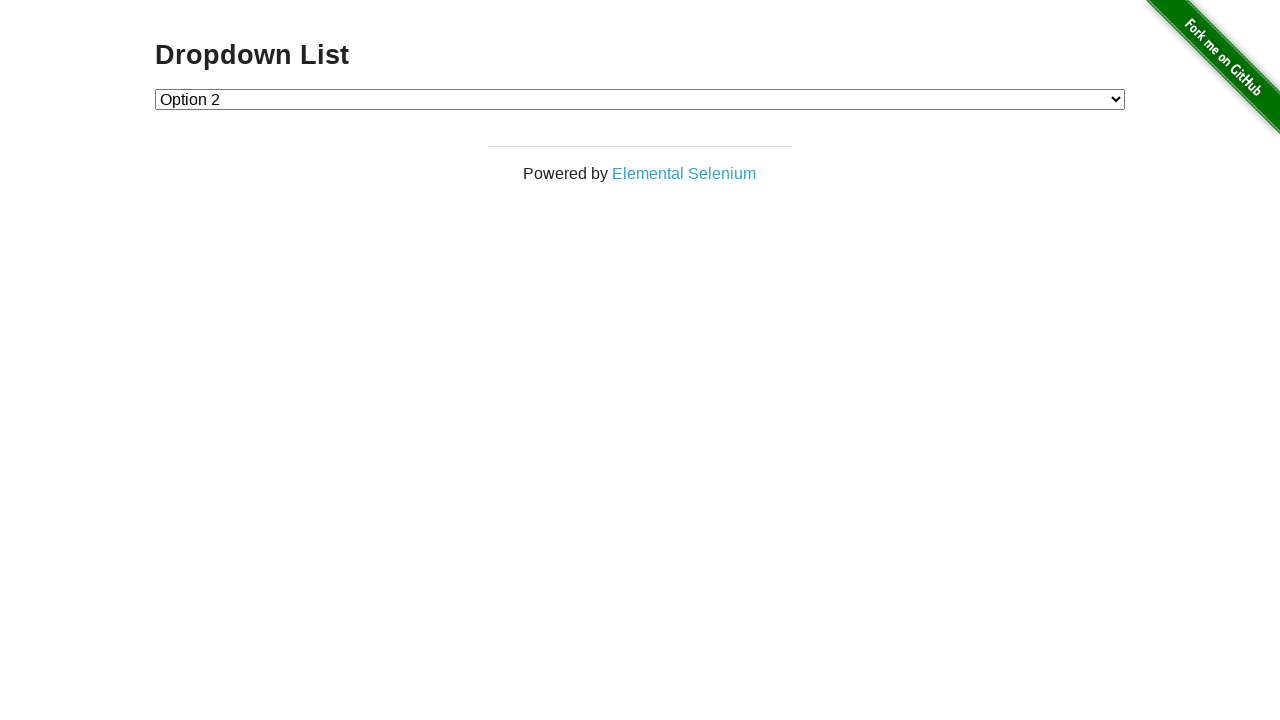

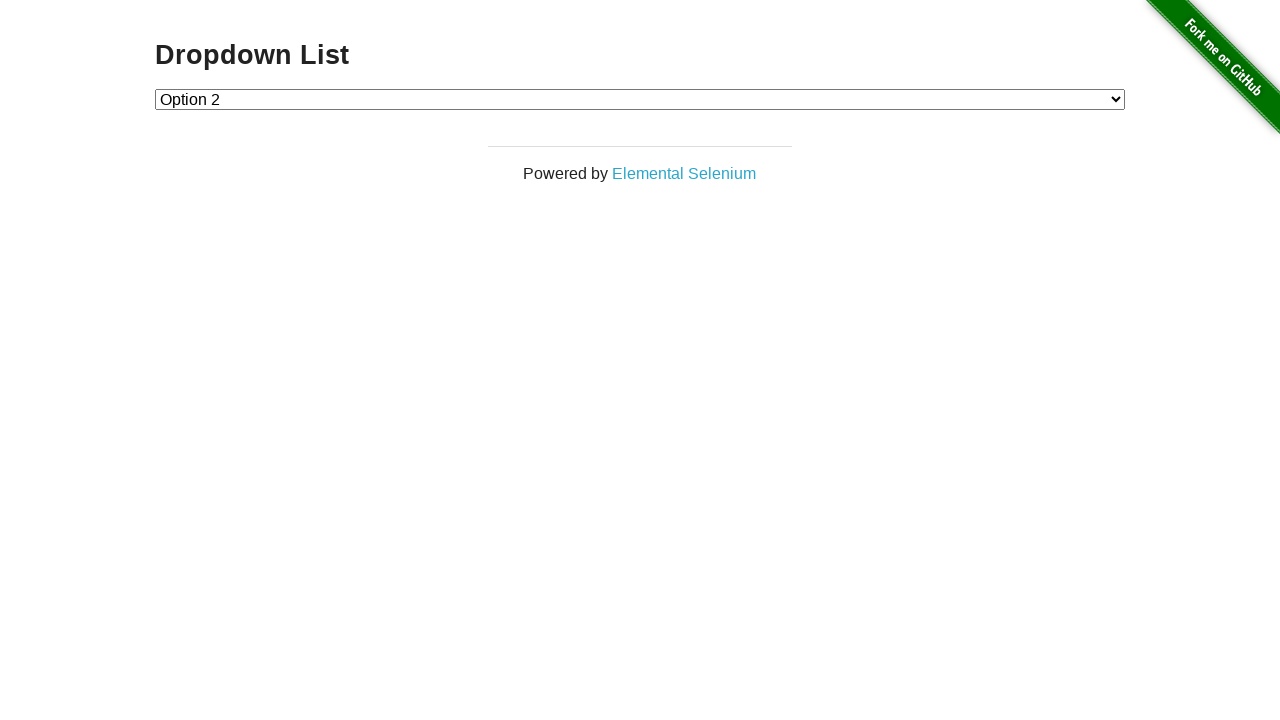